Navigates to the Rio de Janeiro official gazette website and clicks on the cover image element, which typically opens or downloads the latest edition.

Starting URL: https://doweb.rio.rj.gov.br/

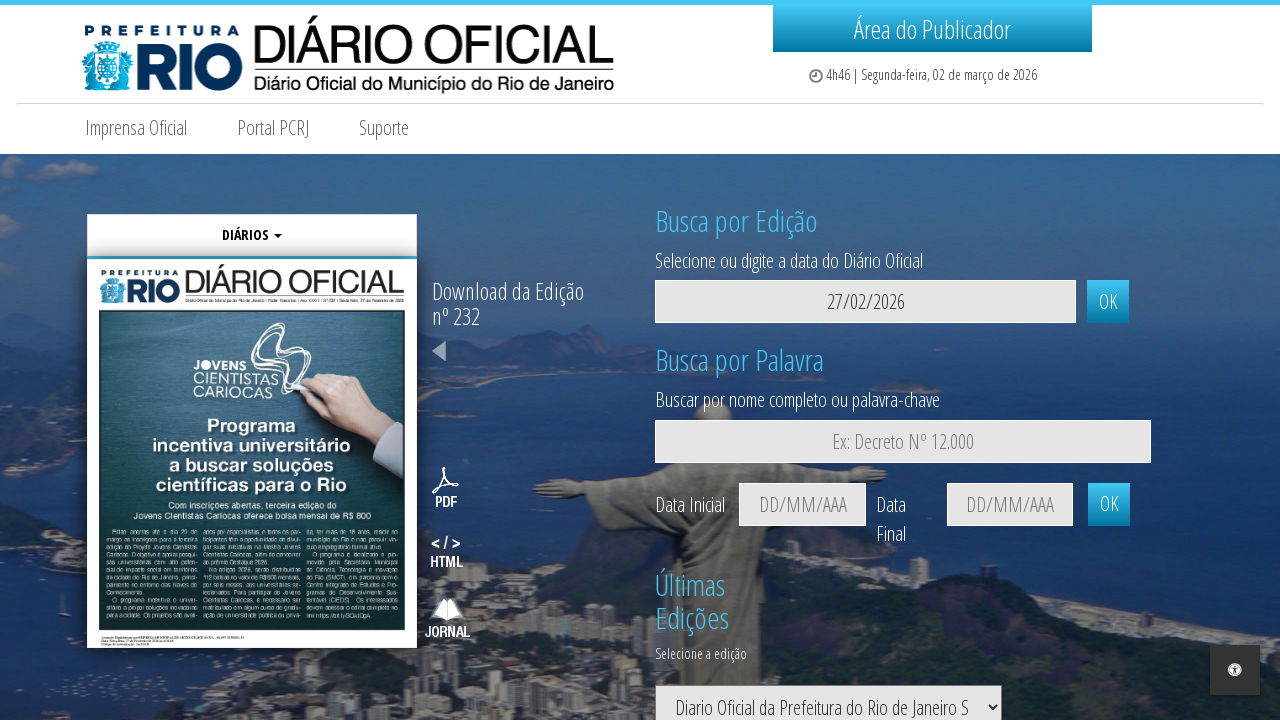

Waited for cover image element to load on Rio de Janeiro gazette website
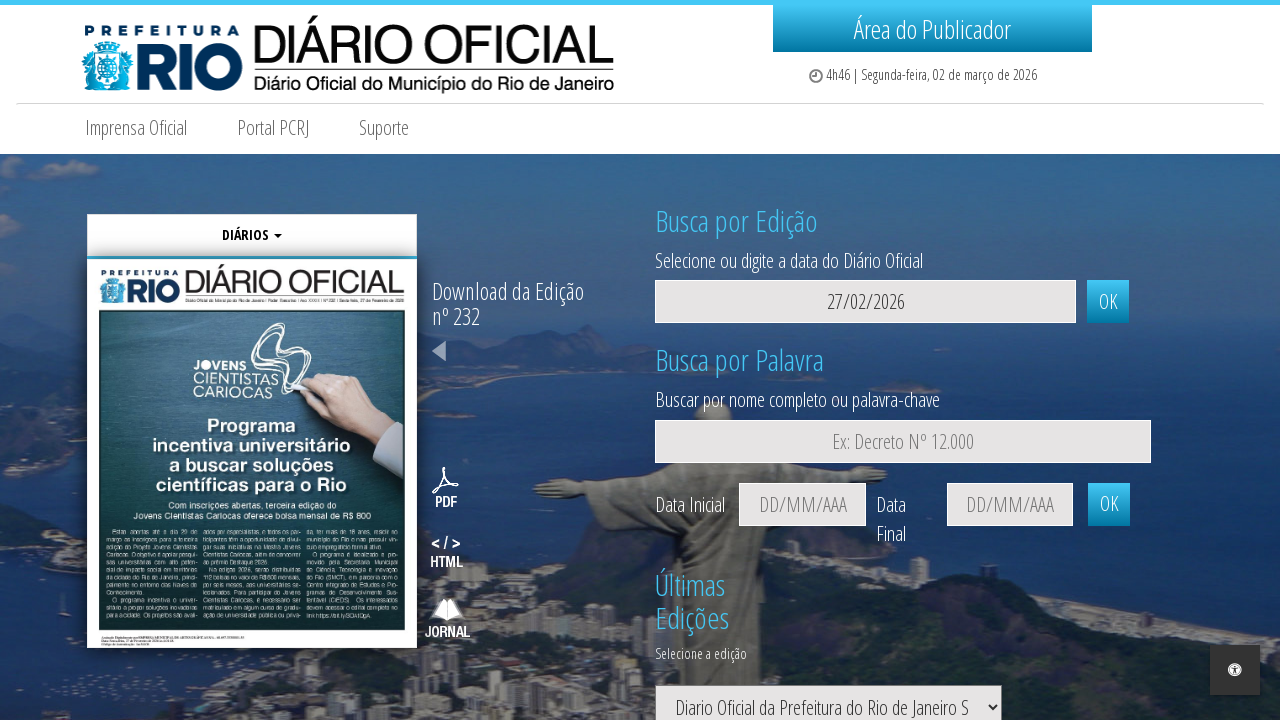

Clicked on the cover image element to open/download latest edition at (252, 454) on #imagemCapa
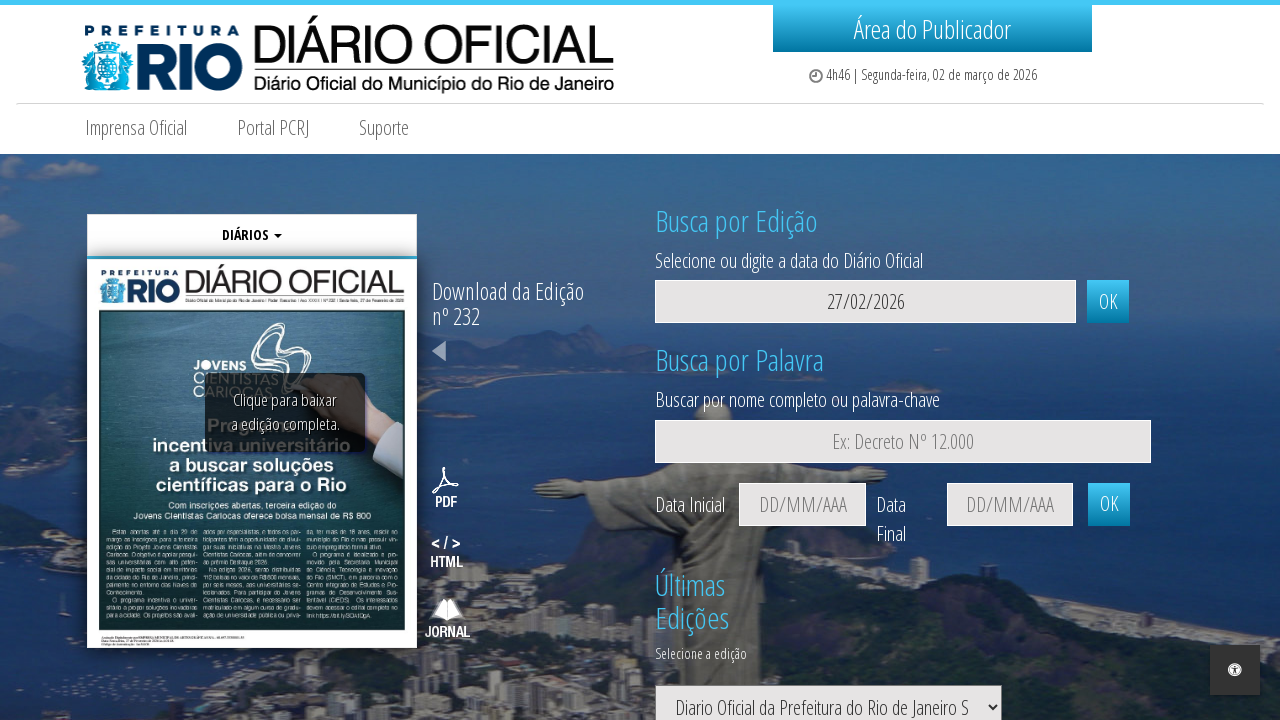

Waited 2 seconds for the download/navigation action to complete
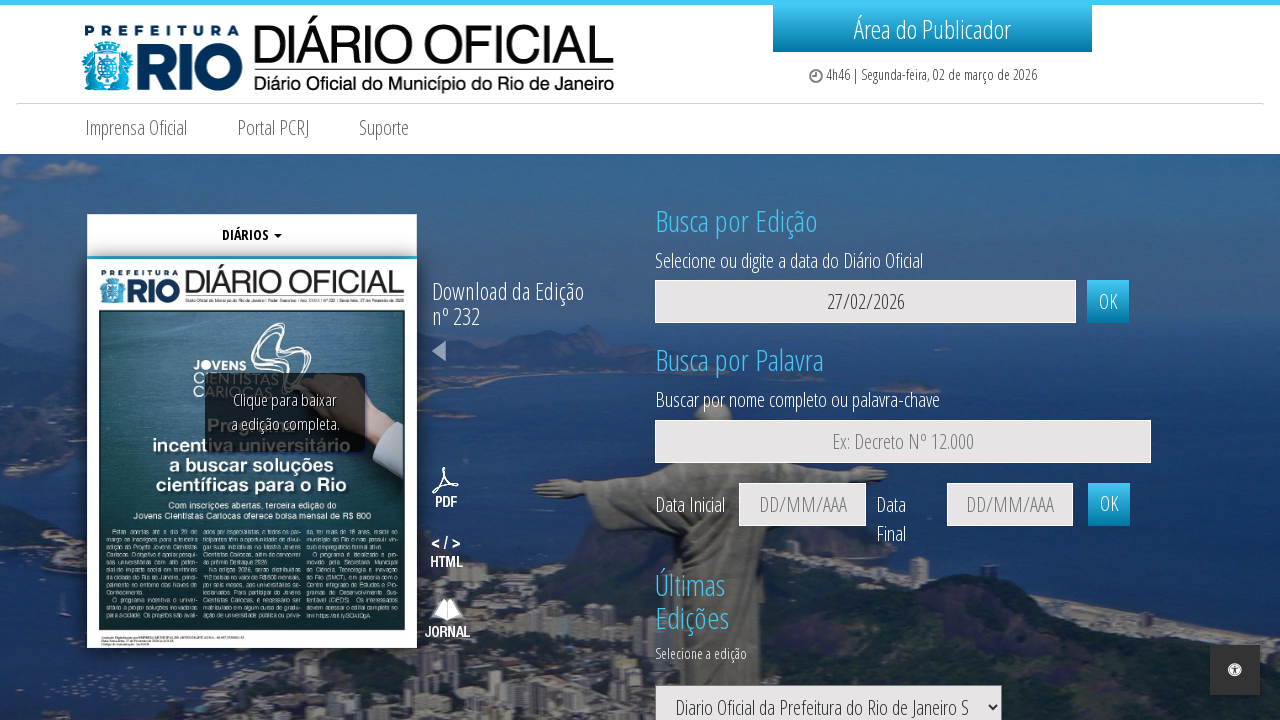

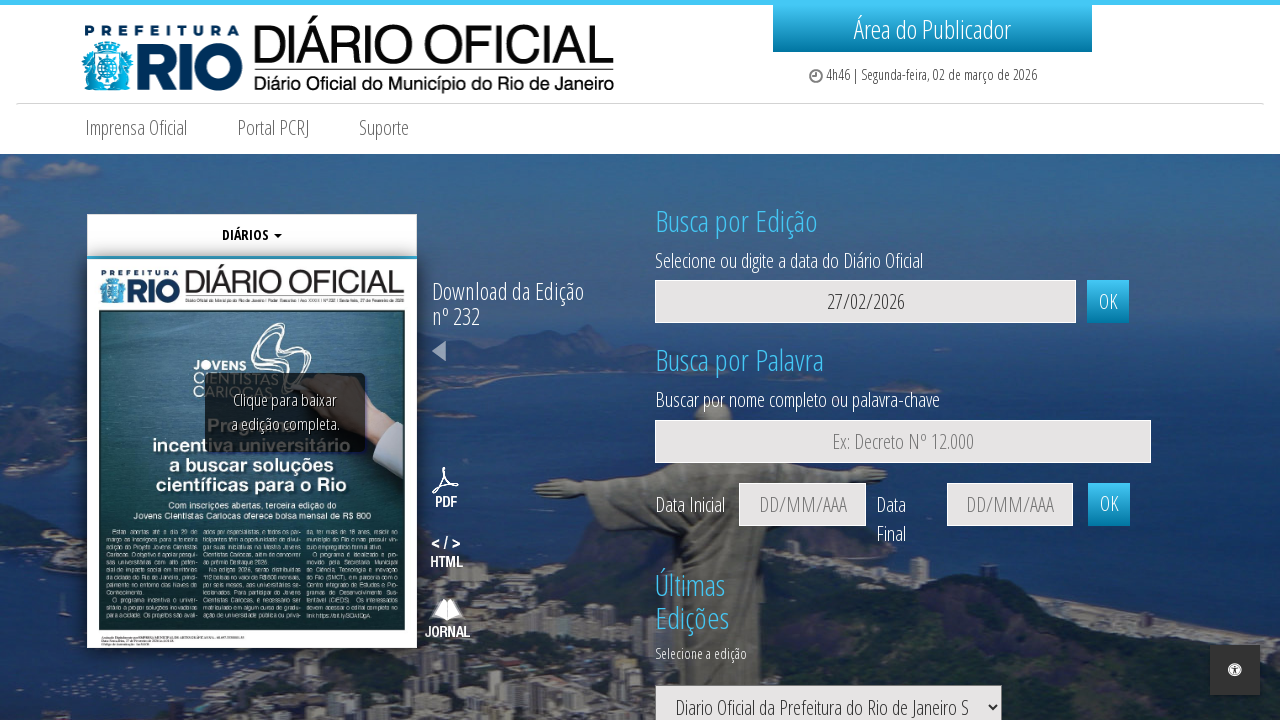